Tests the Add/Remove Elements functionality by clicking the "Add Element" button and verifying that a "Delete" button appears

Starting URL: https://the-internet.herokuapp.com/add_remove_elements/

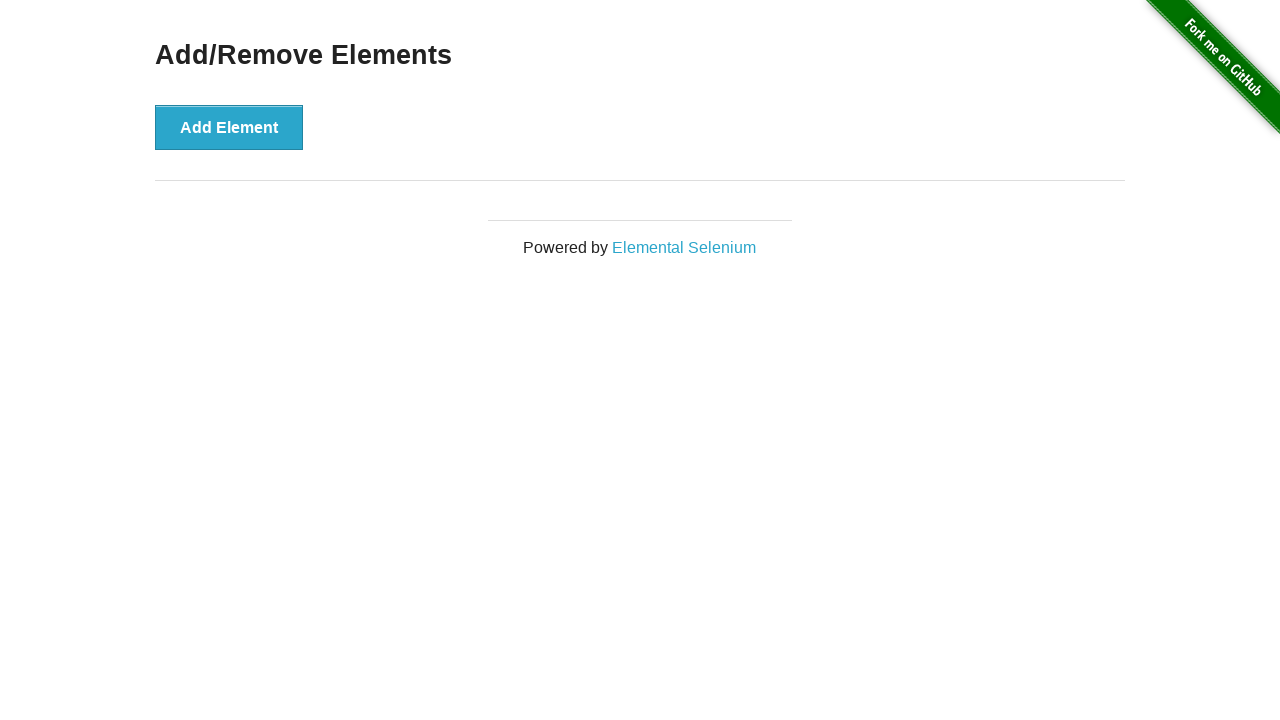

Clicked the 'Add Element' button at (229, 127) on button:text('Add Element')
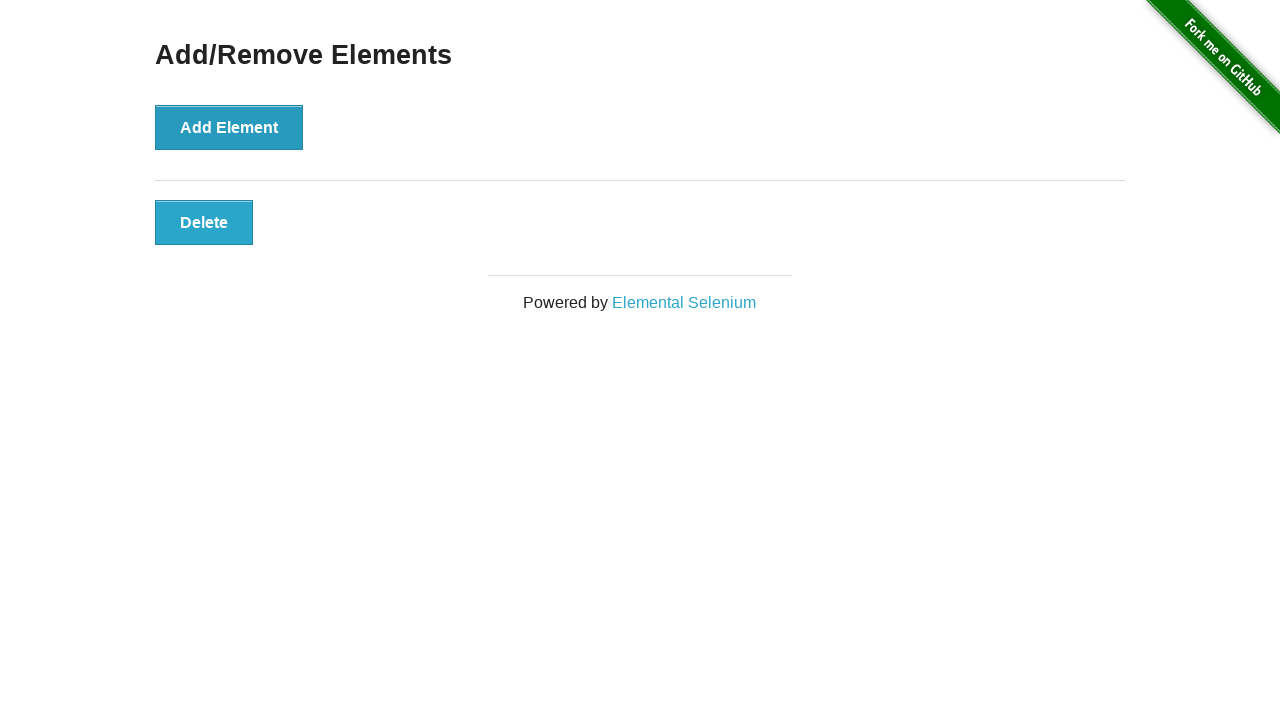

Verified that the 'Delete' button appeared
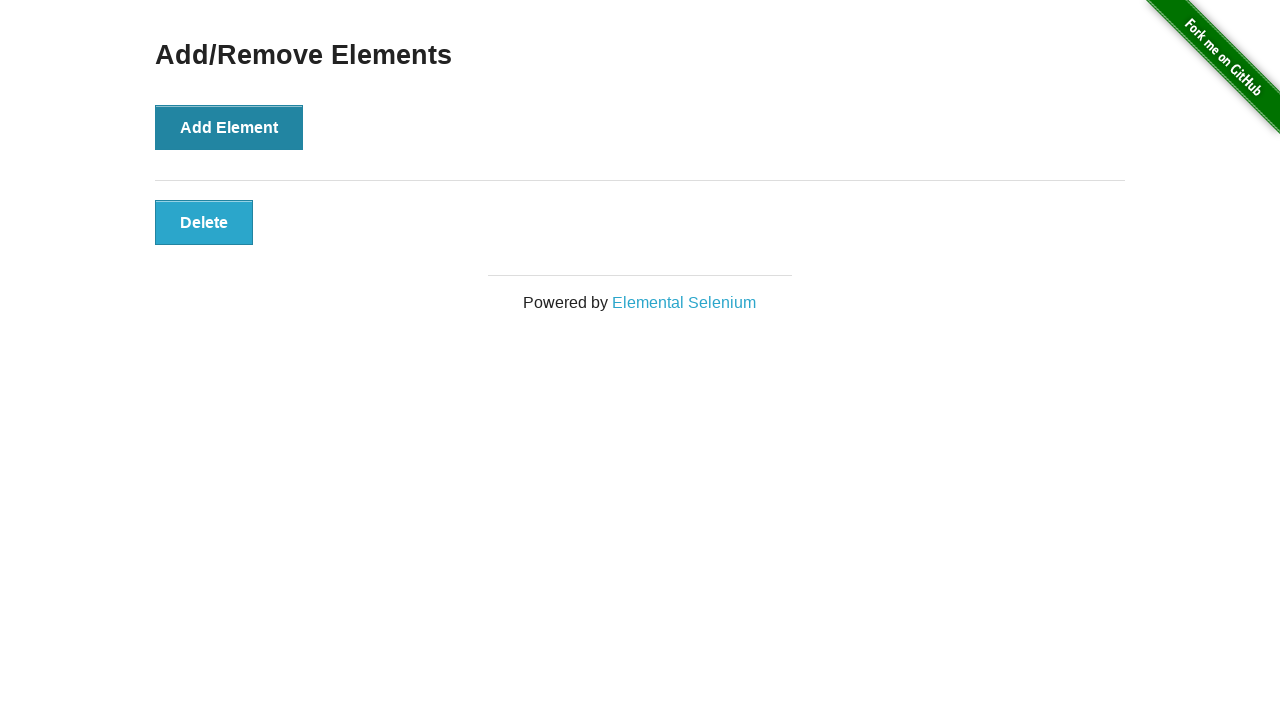

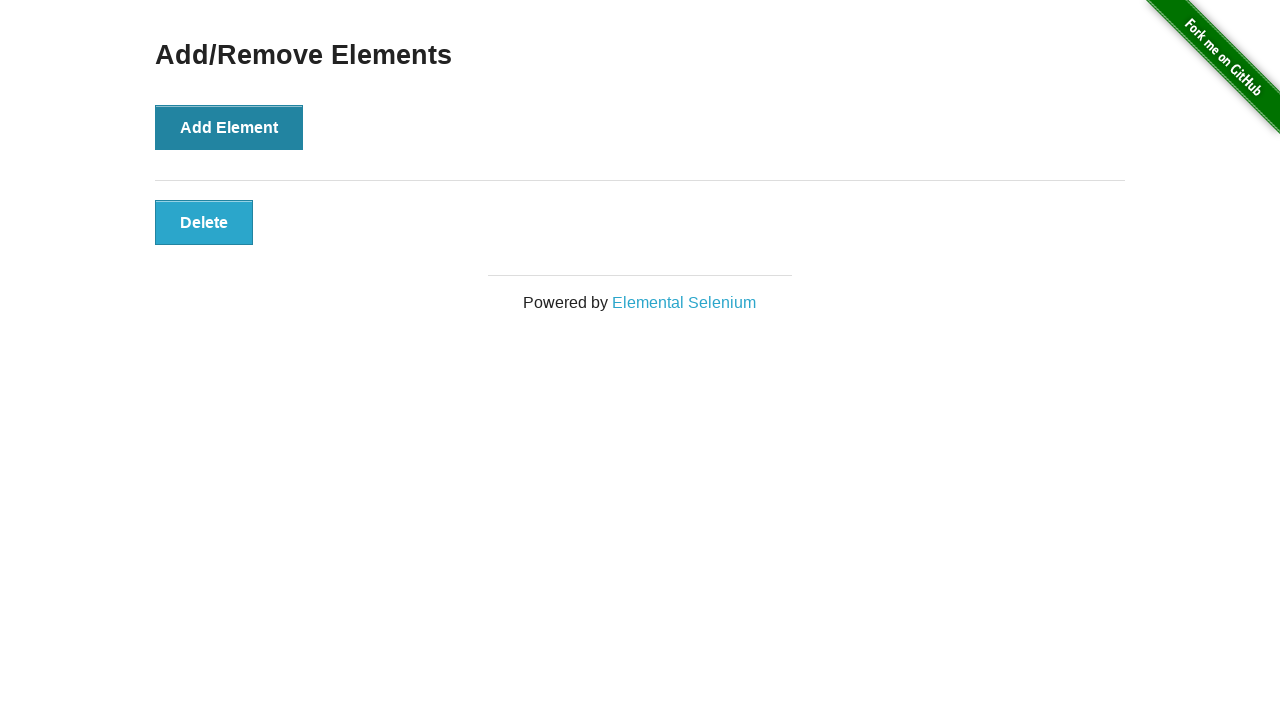